Tests cold start behavior by clearing storage and verifying the app defaults to French language content.

Starting URL: https://allopharma-ci.preview.emergentagent.com

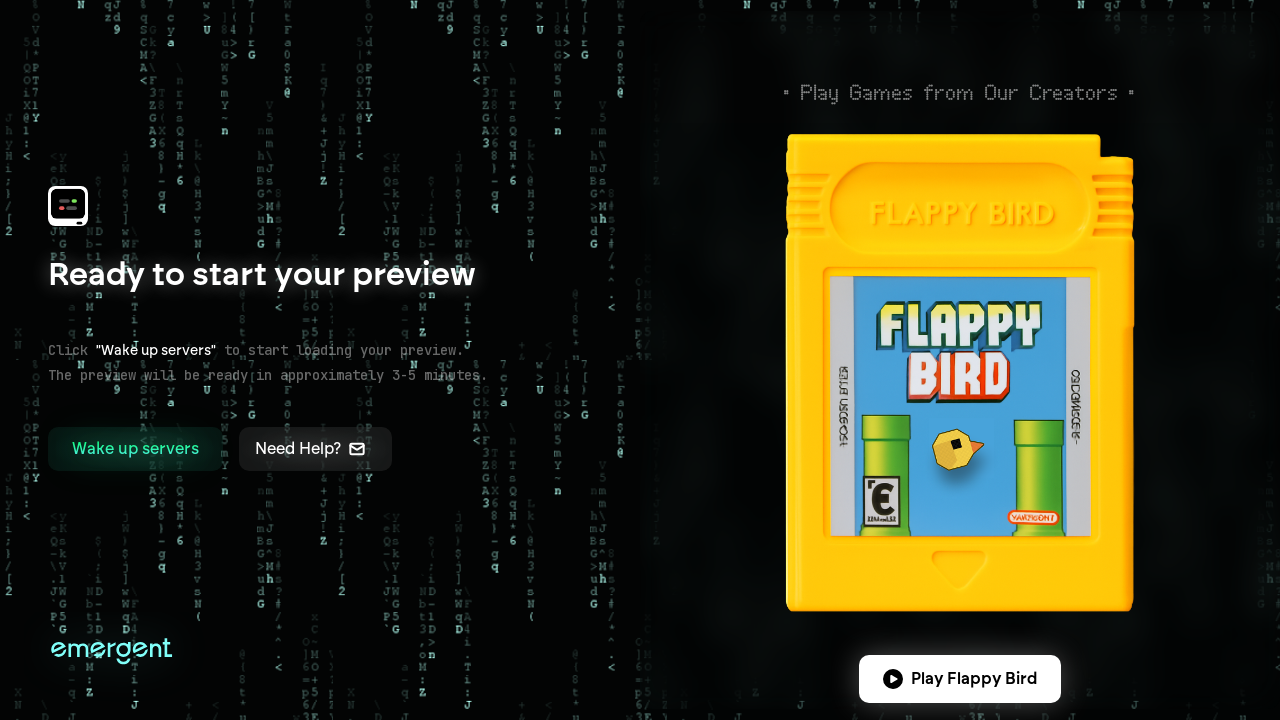

Cleared localStorage and sessionStorage to simulate cold start
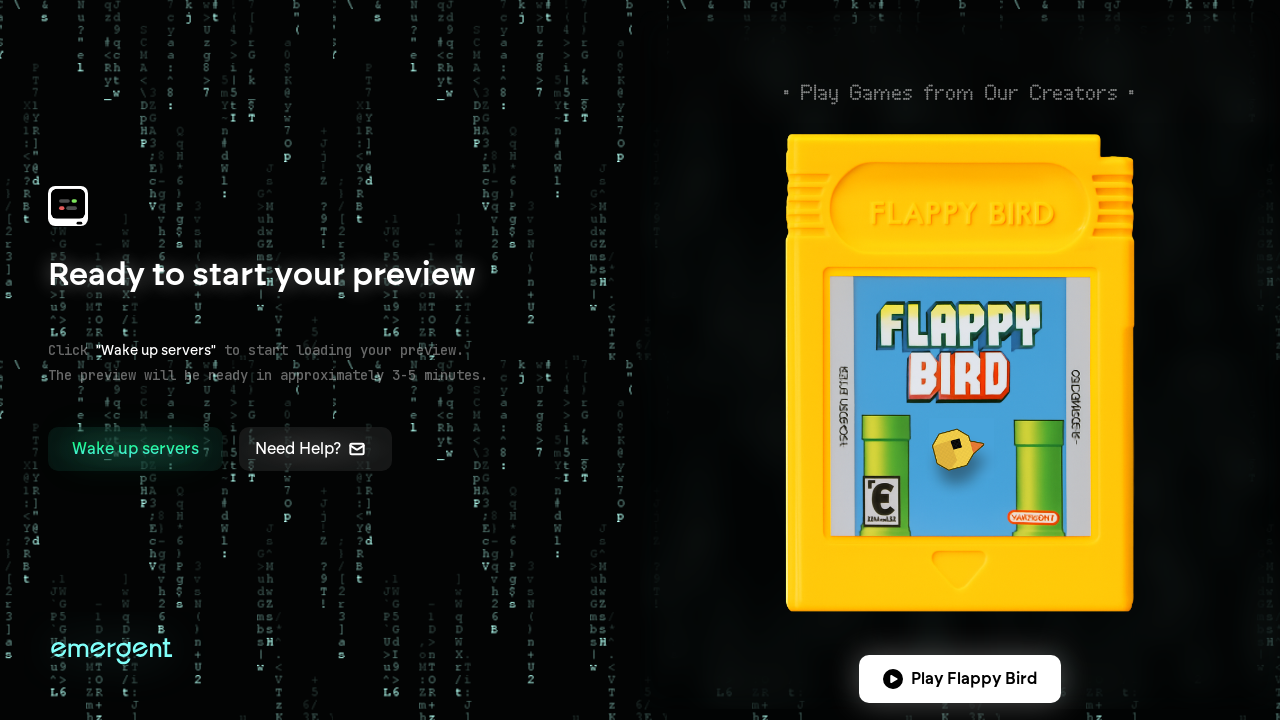

Reloaded page for fresh start
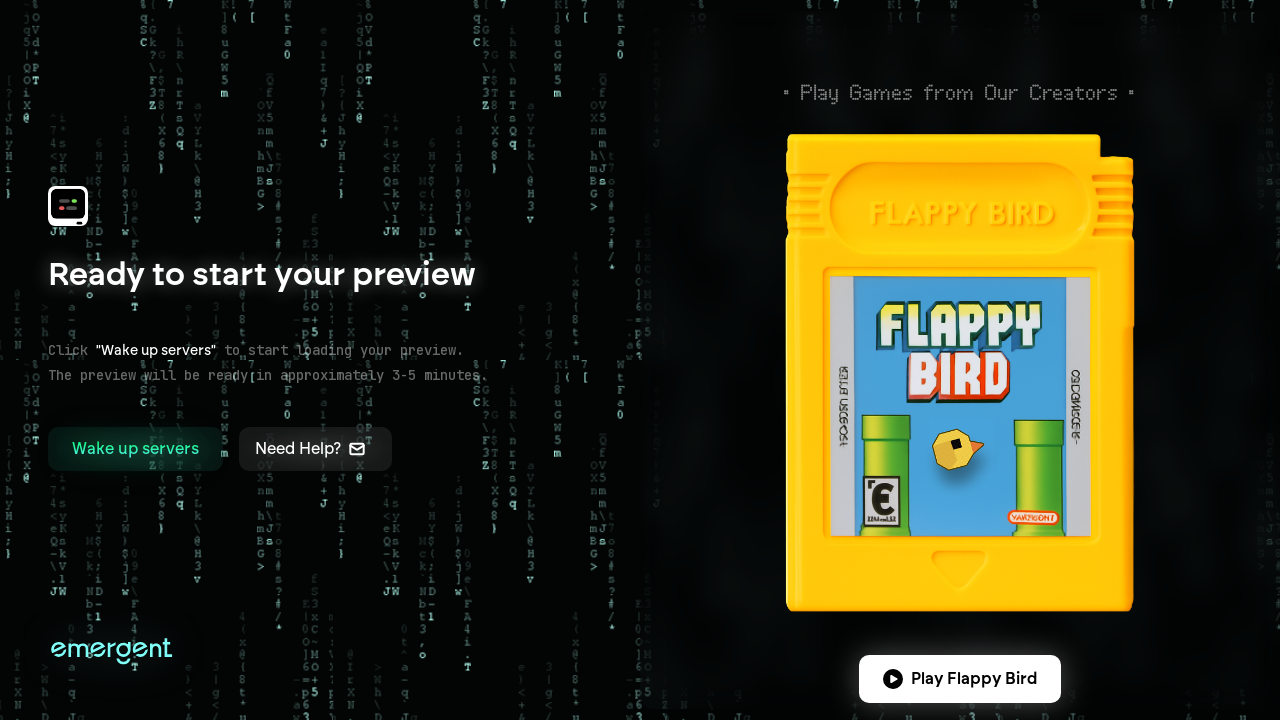

Waited 5 seconds for app to load
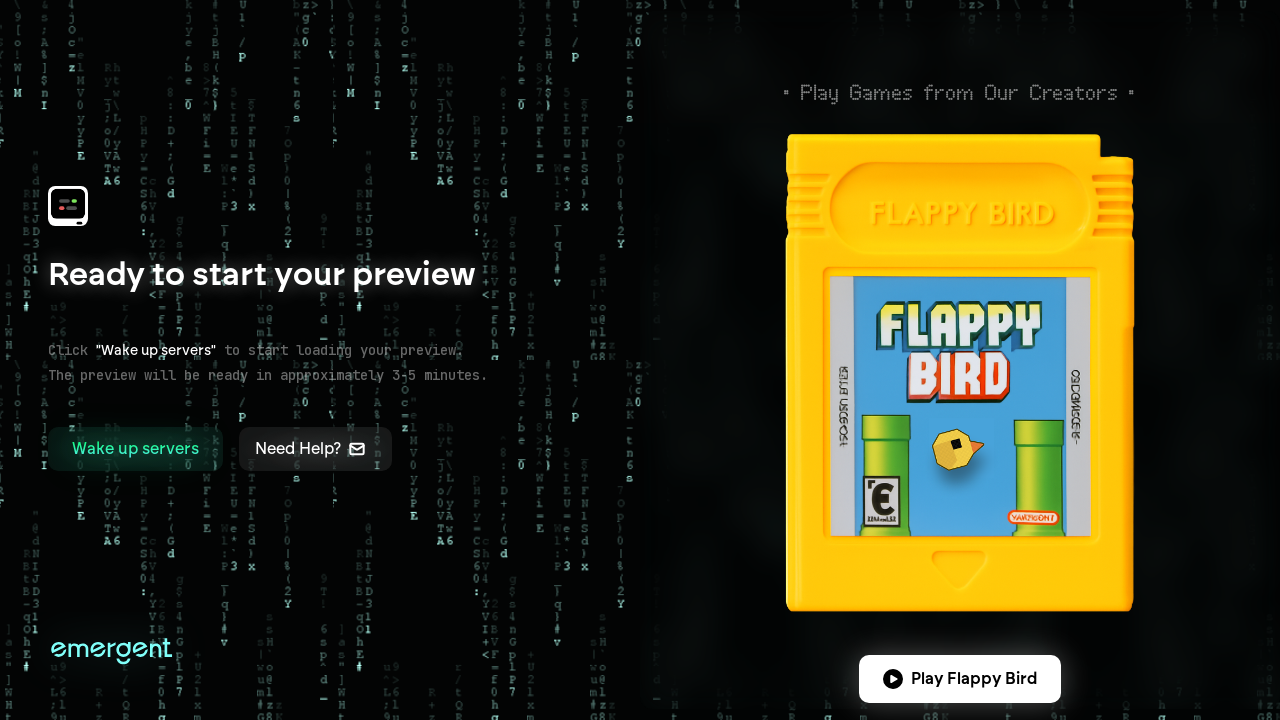

Body element loaded, French content should be displayed by default
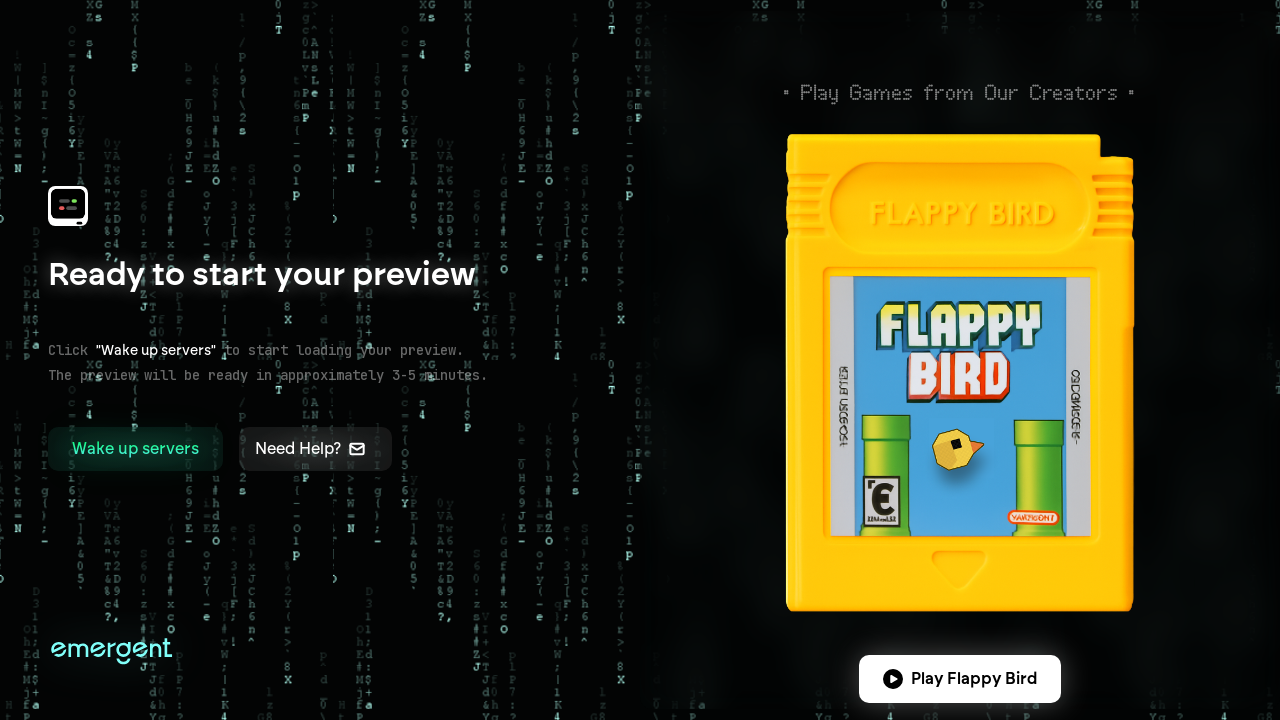

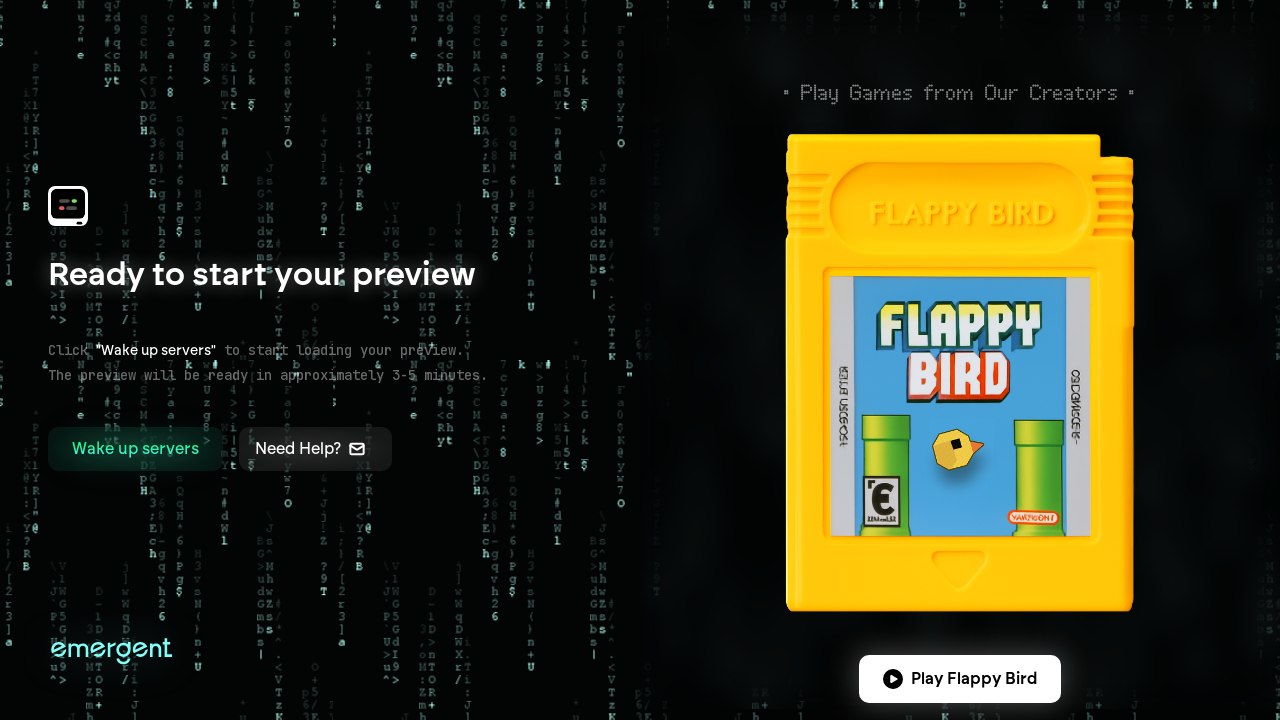